Waits for price to reach $100, books an item, solves a mathematical calculation, and submits the answer

Starting URL: http://suninjuly.github.io/explicit_wait2.html

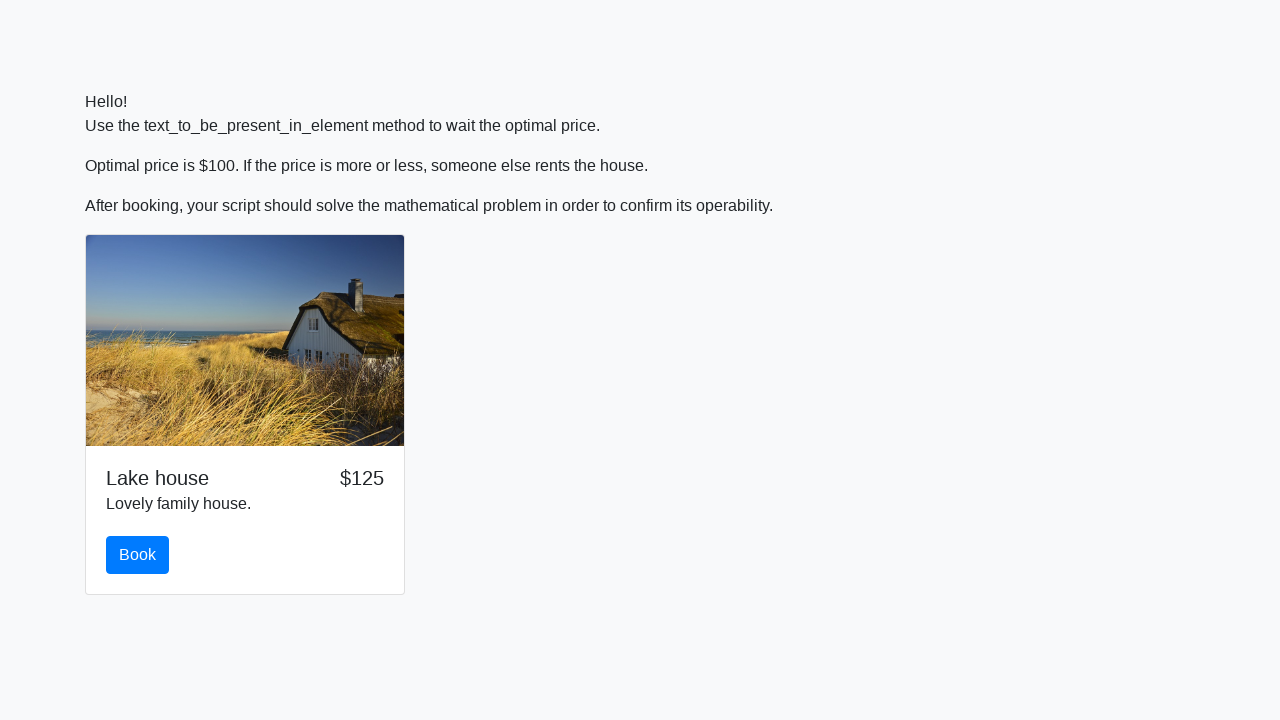

Waited for price to reach $100
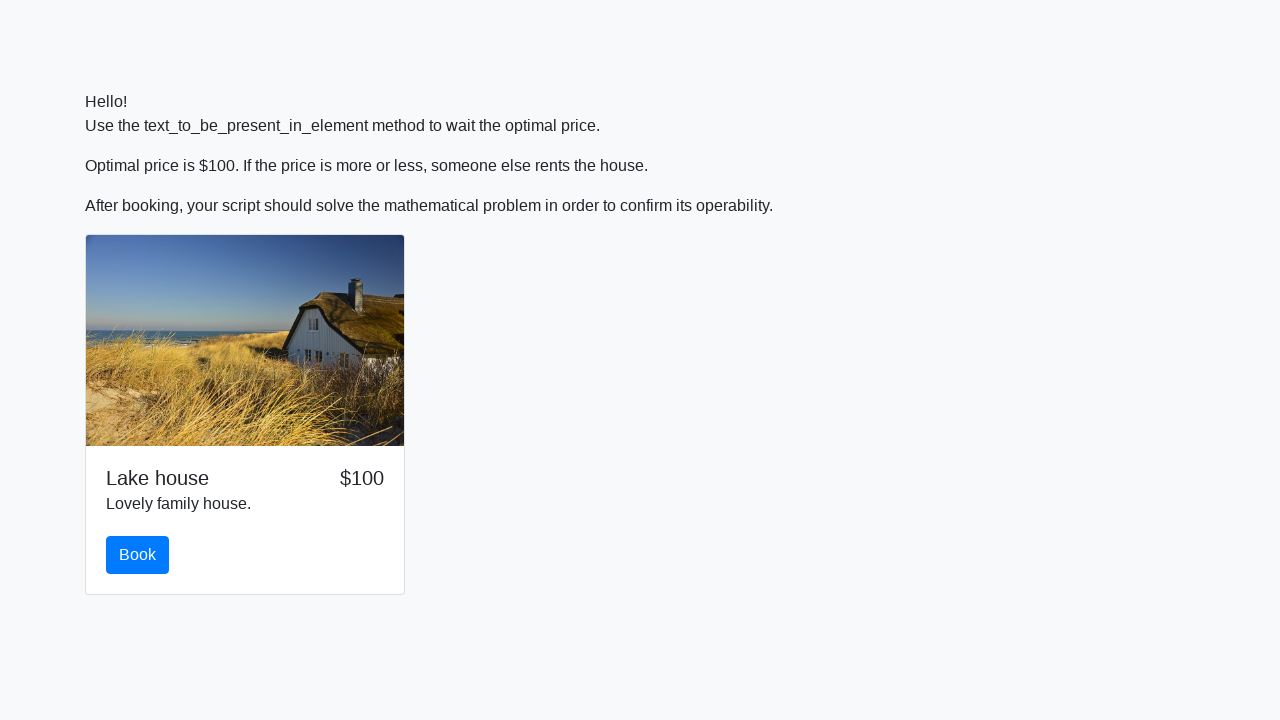

Clicked book button at (138, 555) on #book
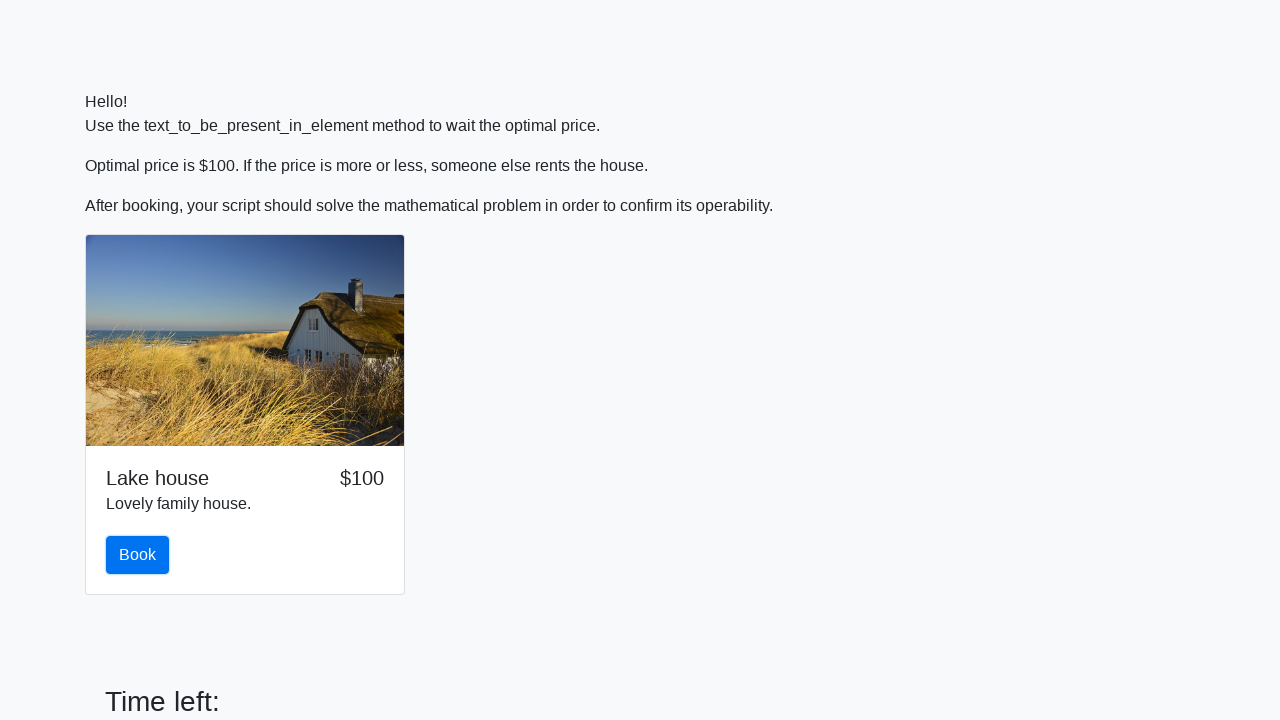

Retrieved x value for mathematical calculation
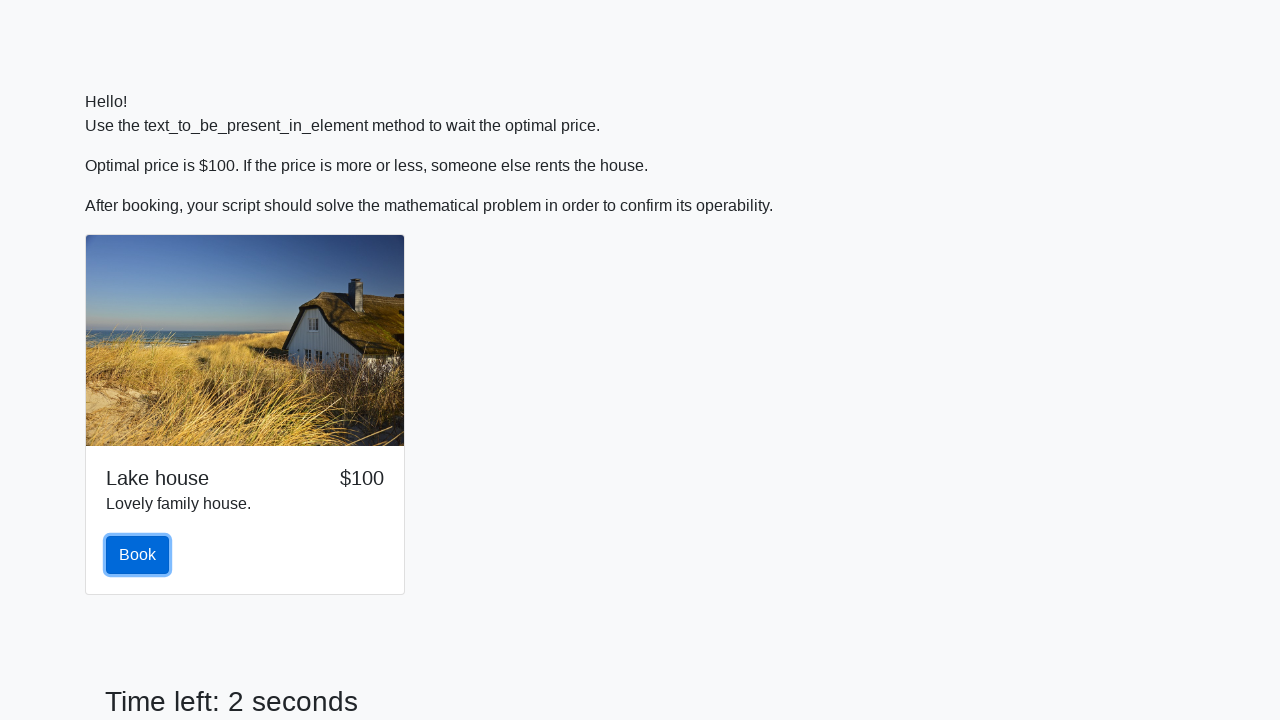

Calculated answer using formula: log(abs(12*sin(182)))
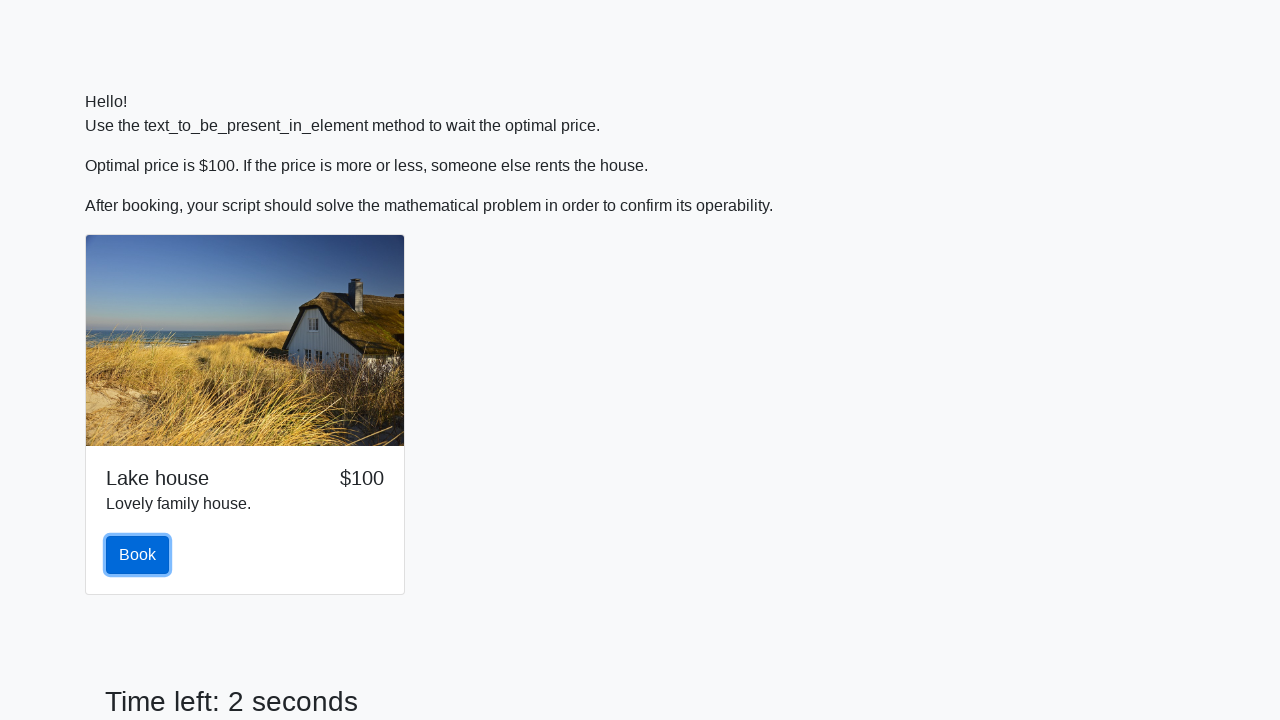

Filled answer field with calculated value: 0.927971363231174 on #answer
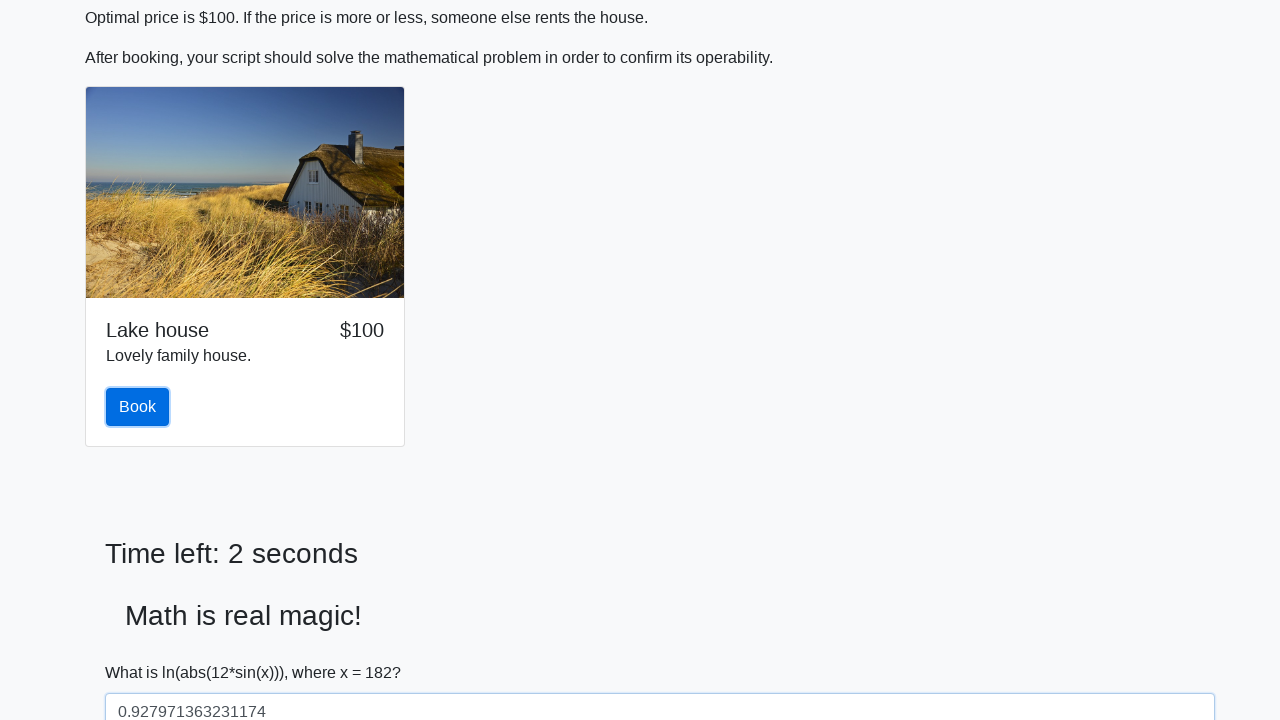

Clicked solve button to submit answer at (143, 651) on #solve
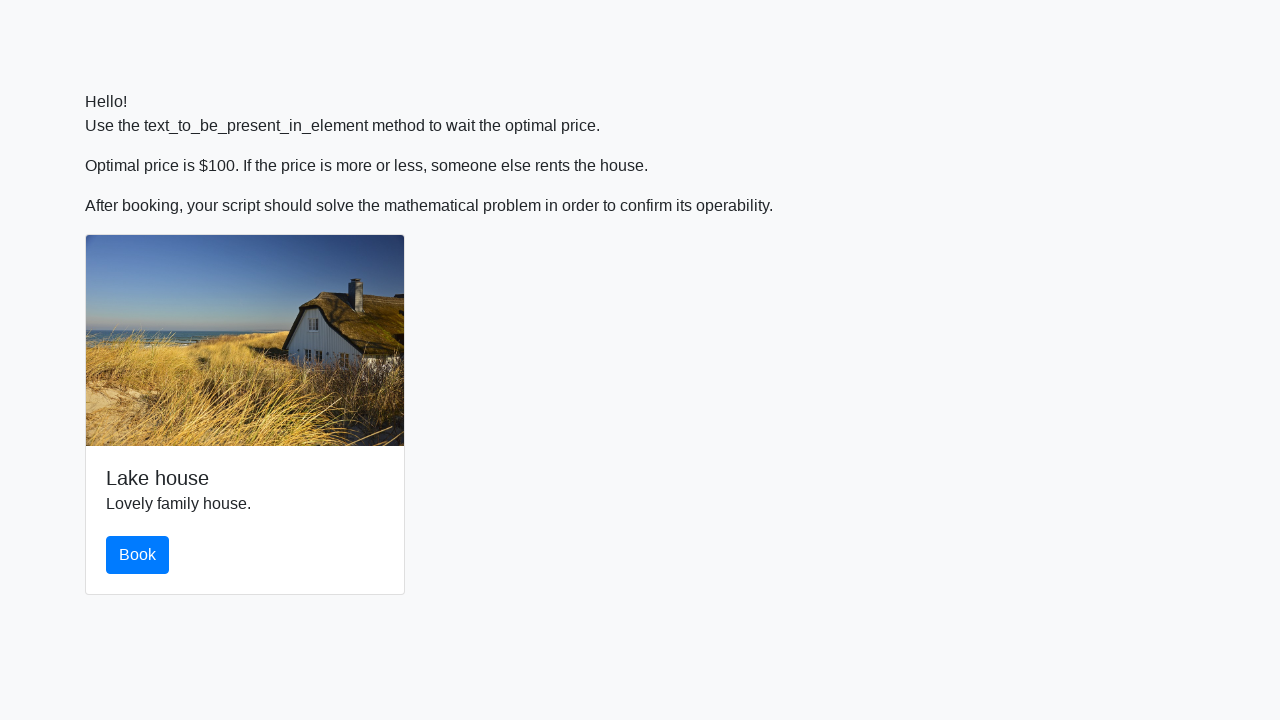

Set up dialog handler to accept alerts
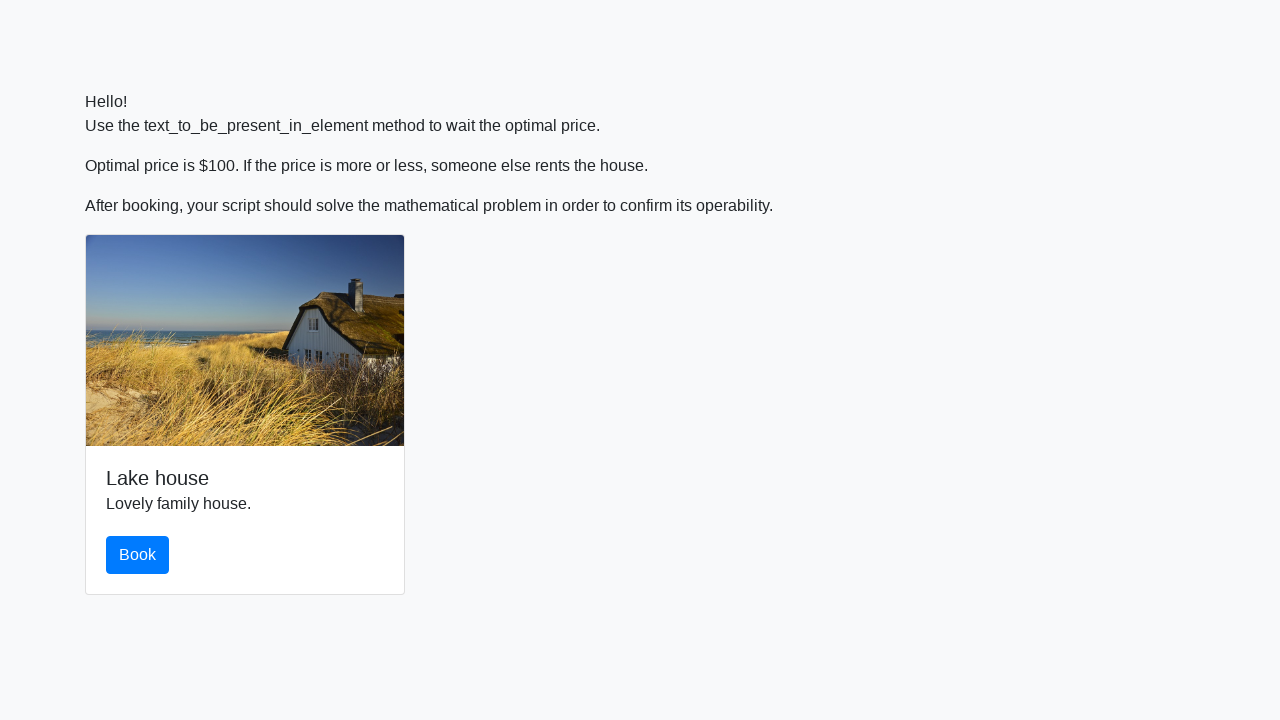

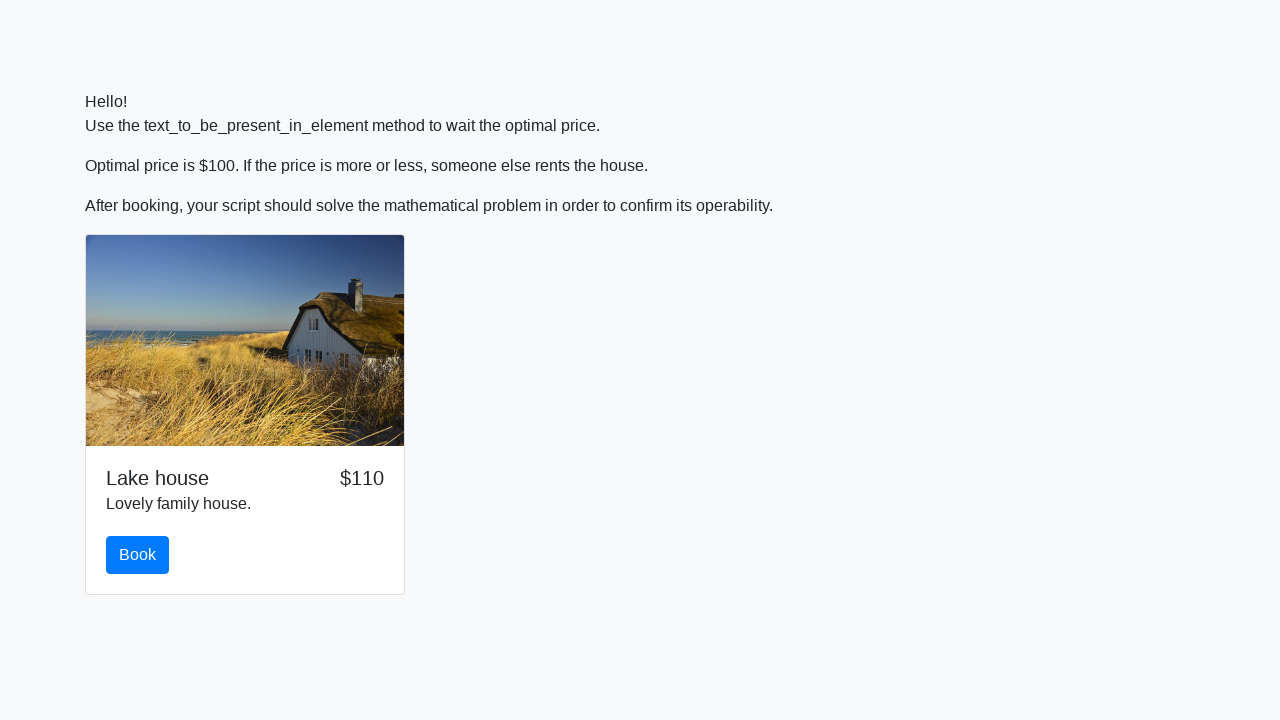